Tests select dropdown functionality by choosing Option 3, then Option 2, and clicking the result button to verify the selection is displayed

Starting URL: https://acctabootcamp.github.io/site/examples/actions

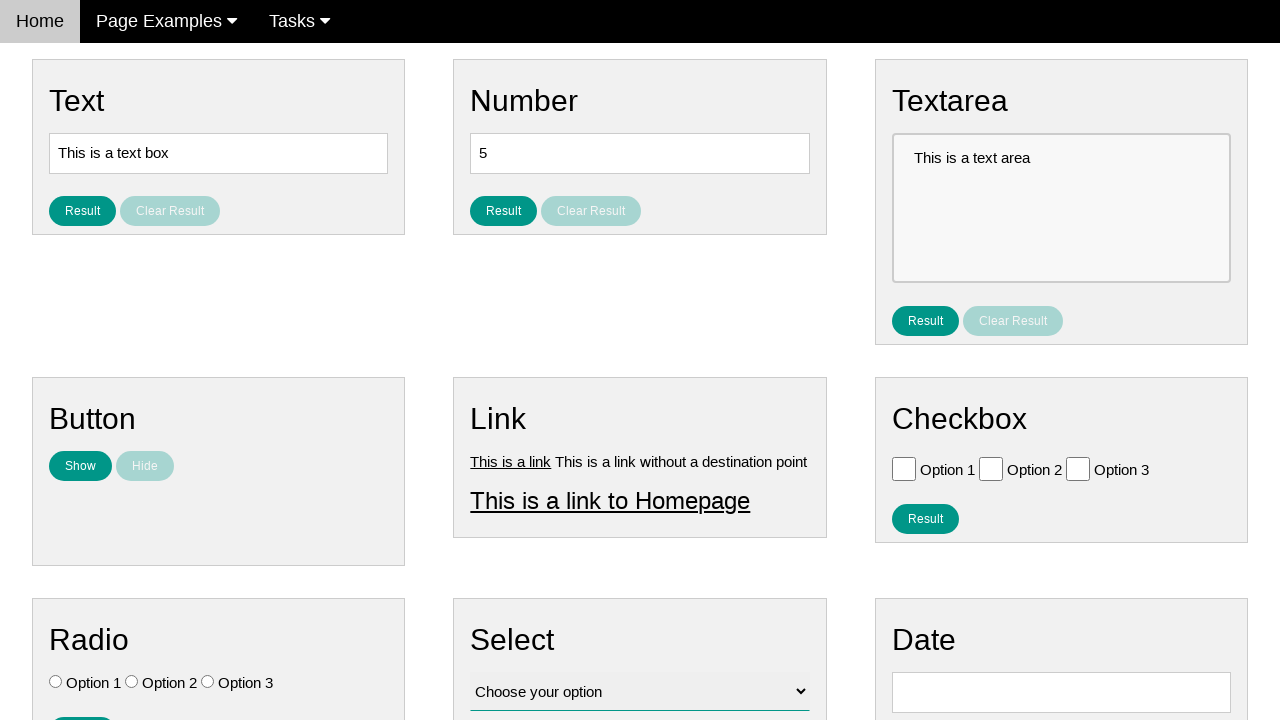

Selected Option 3 from the dropdown on #vfb-12
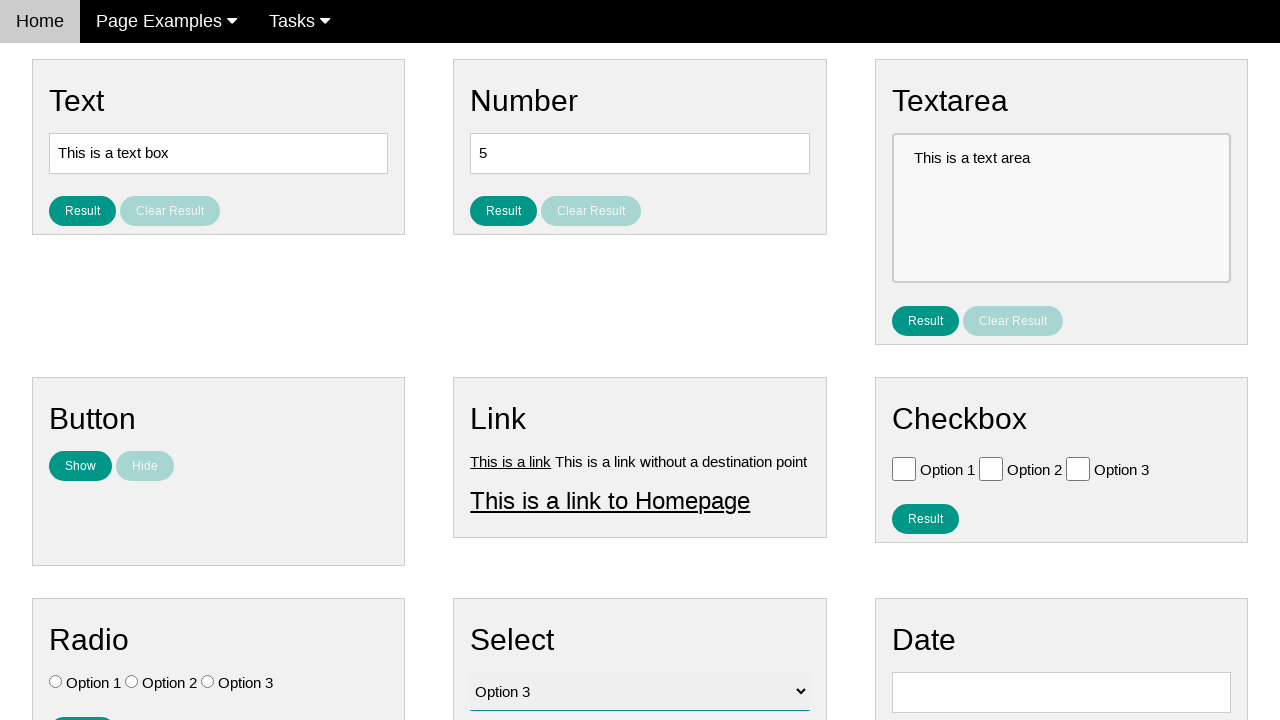

Selected Option 2 from the dropdown on #vfb-12
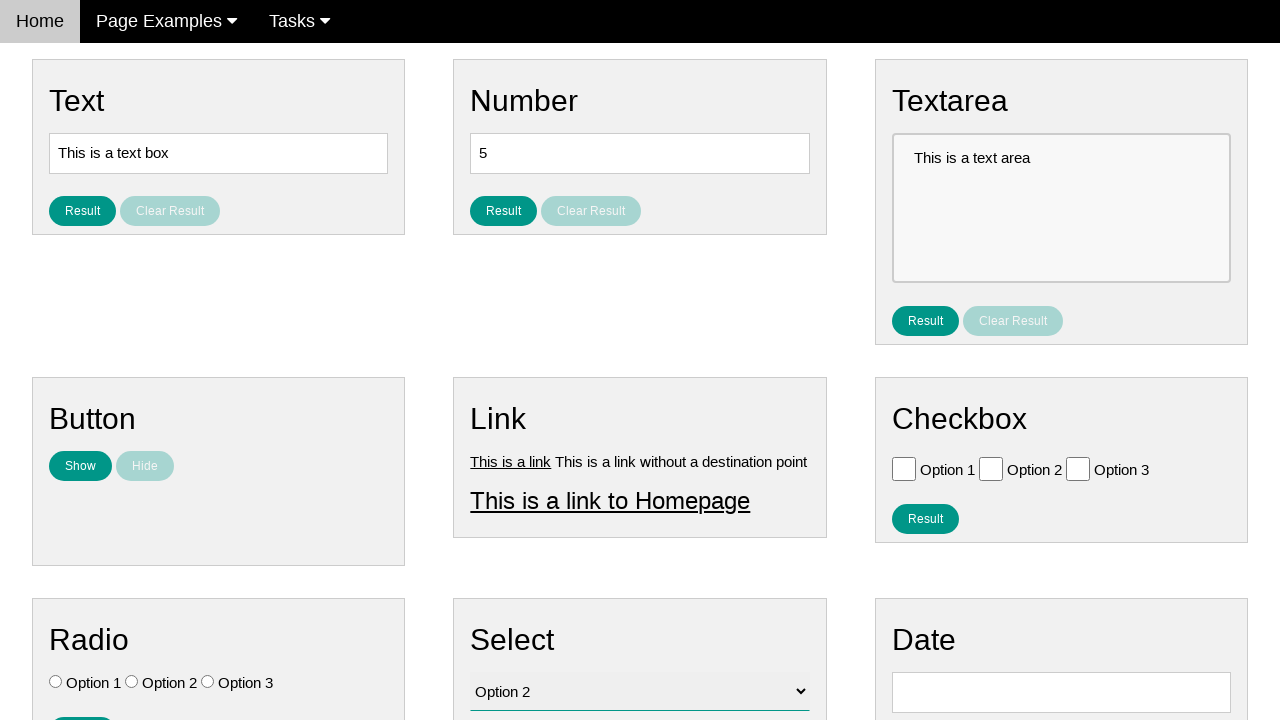

Clicked result button to verify selection at (504, 424) on #result_button_select
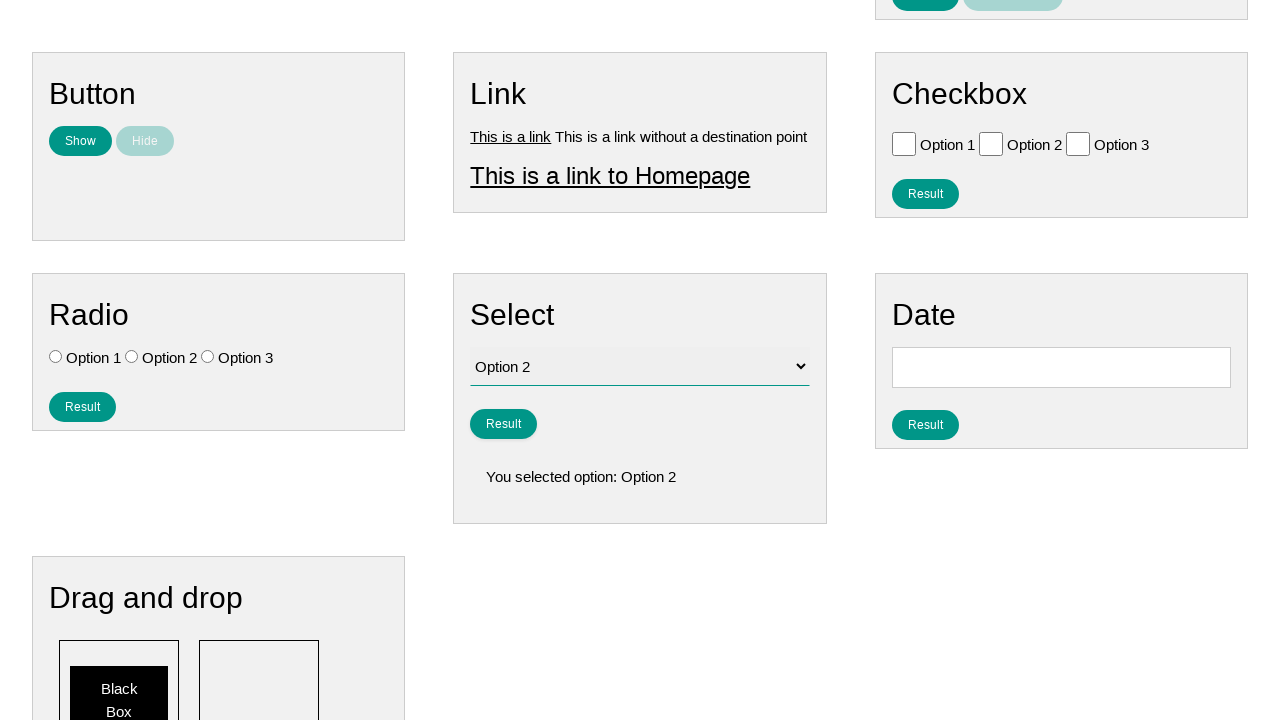

Result displayed showing selected option
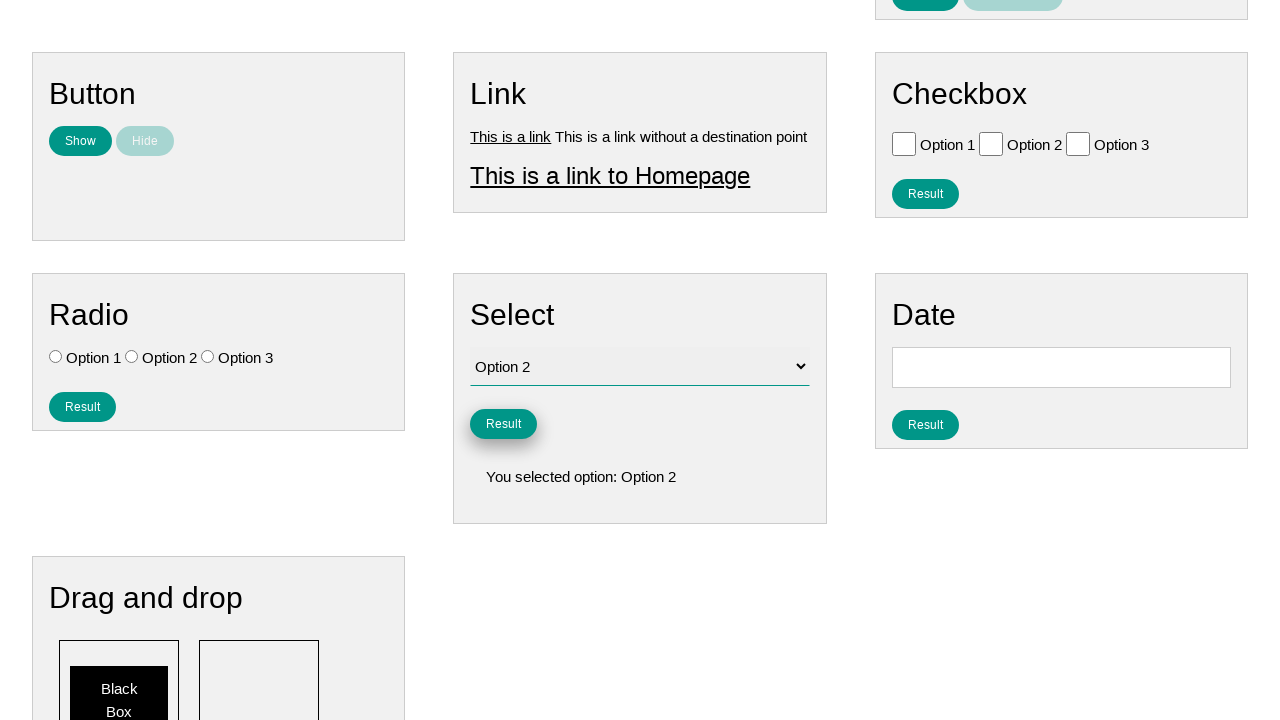

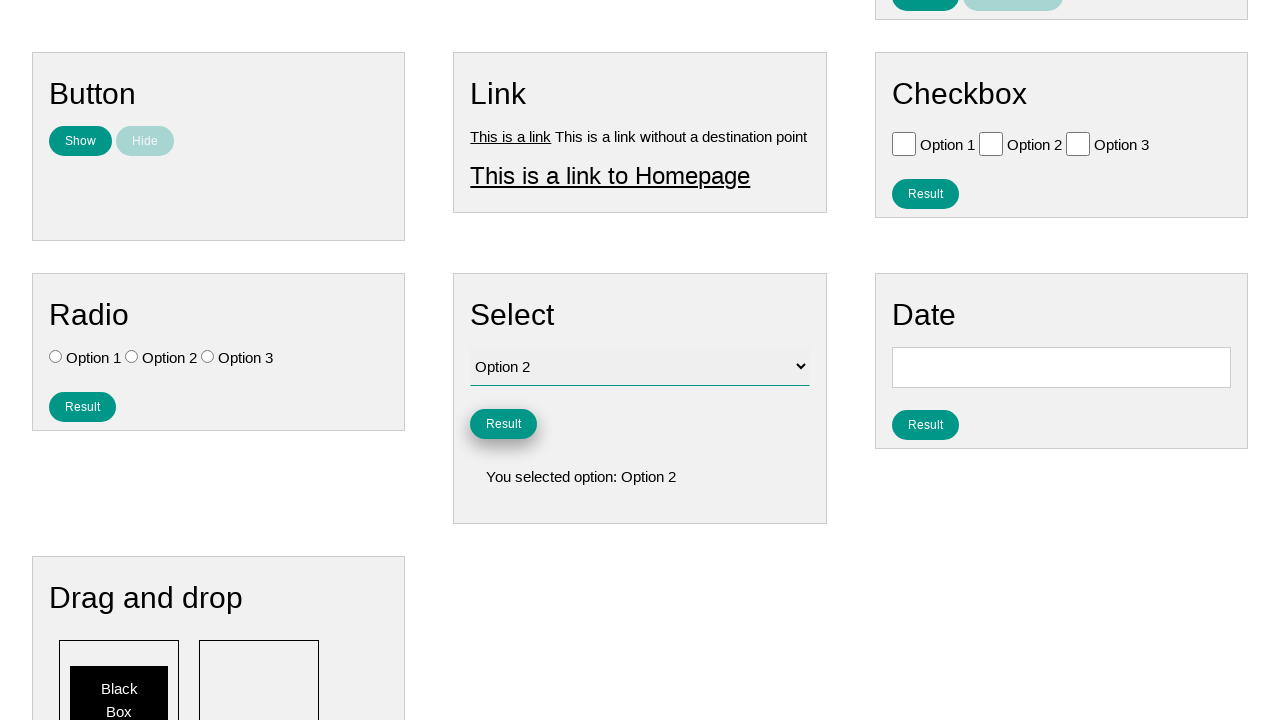